Scrolls to a specific element on the page using JavaScript and clicks on it

Starting URL: https://www.ingroceries.co.uk/

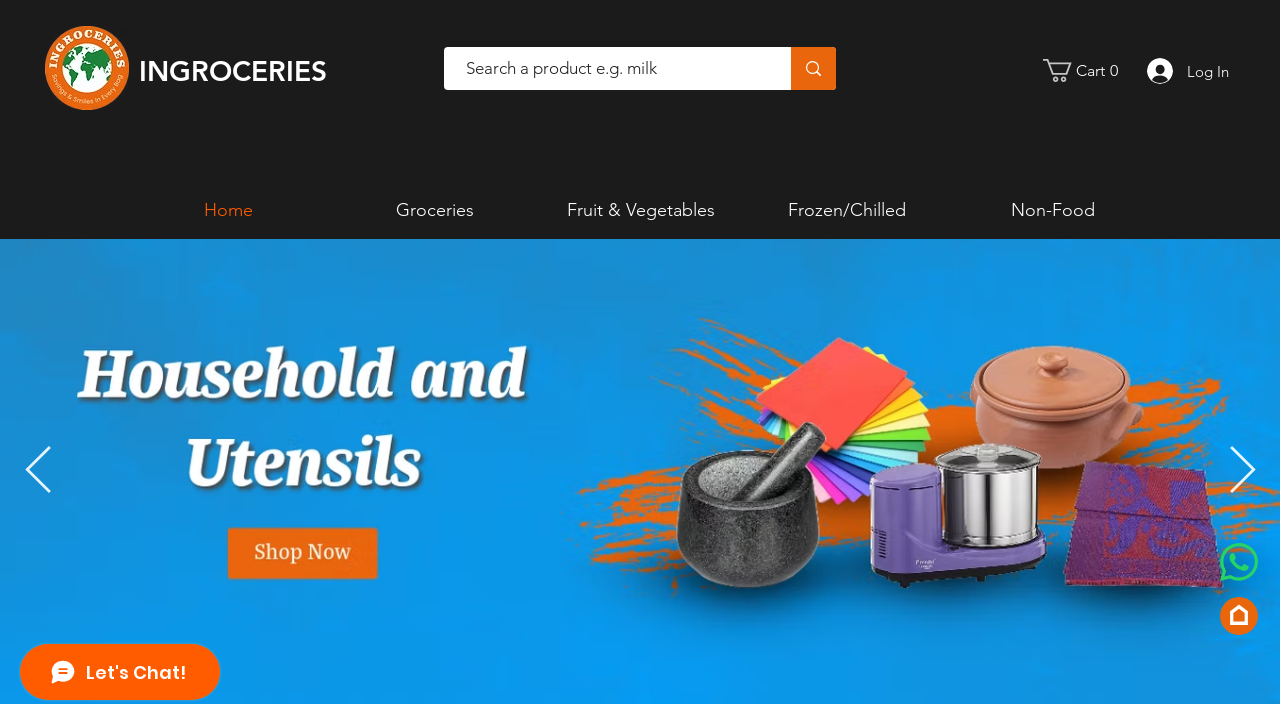

Located target element by XPath selector
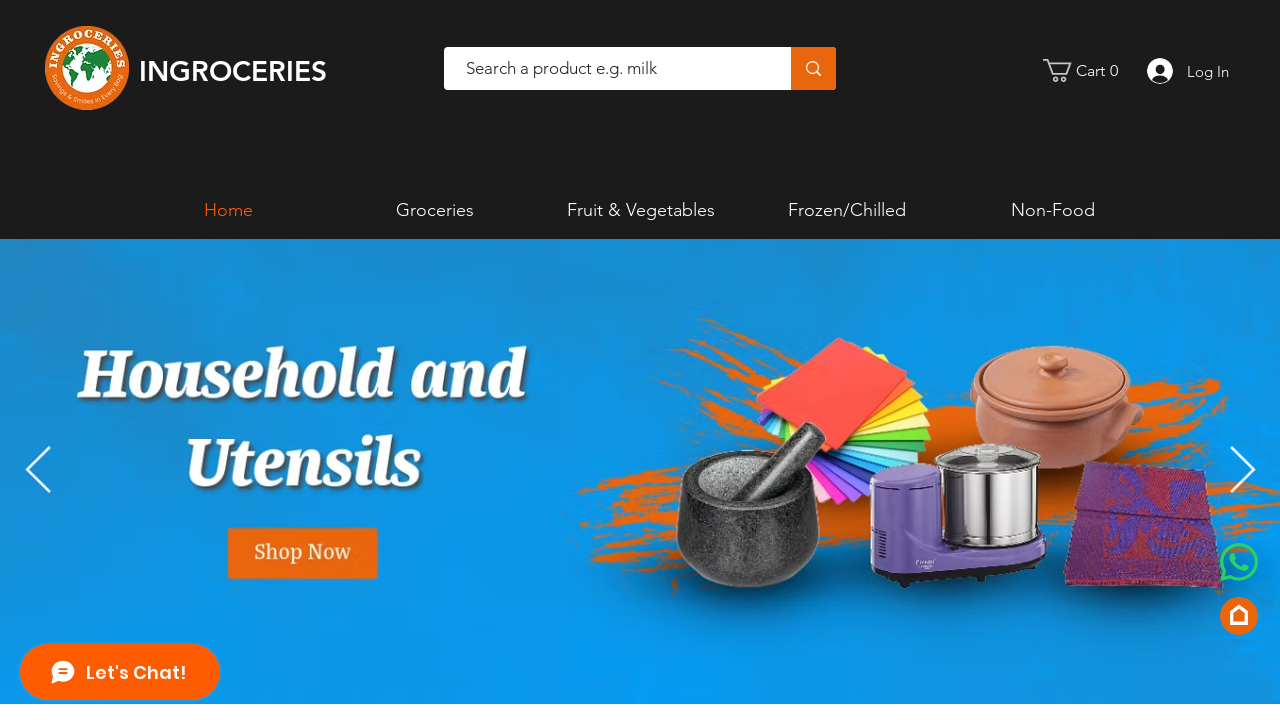

Scrolled to element using JavaScript scrollIntoView()
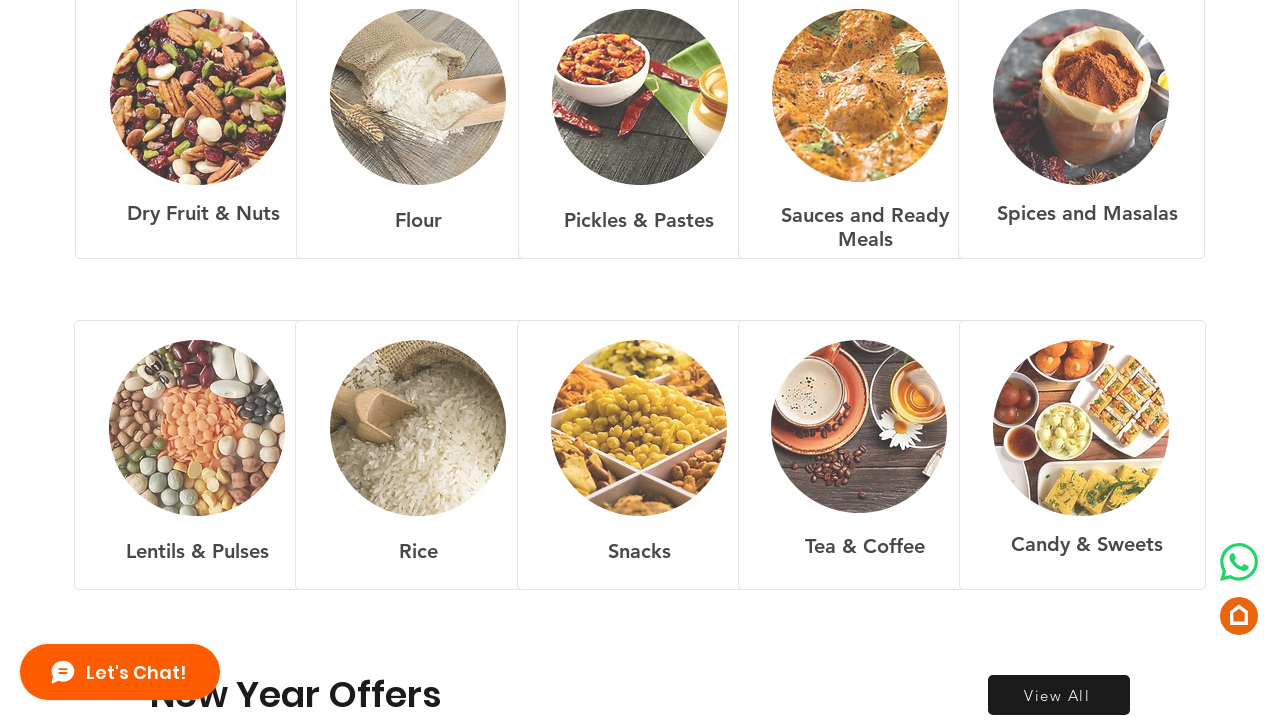

Clicked on the scrolled element at (296, 694) on xpath=//*[@id="comp-lpmiyl7x6"]/h2/span
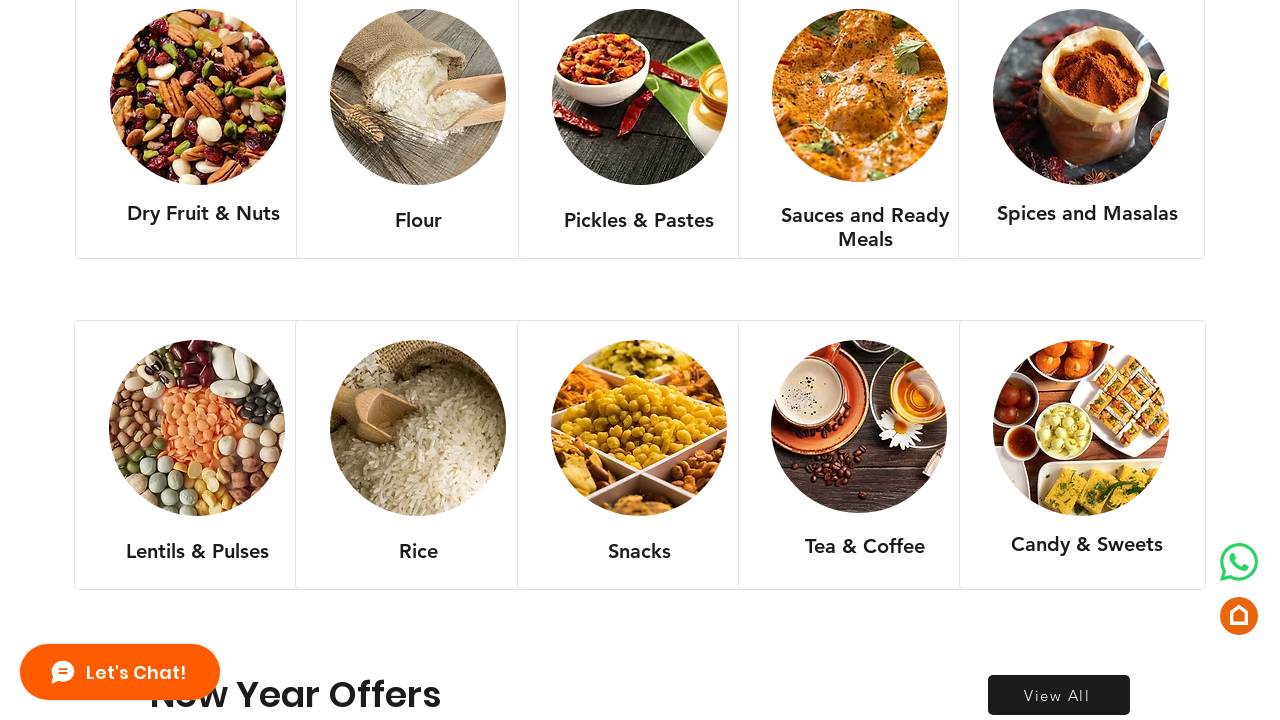

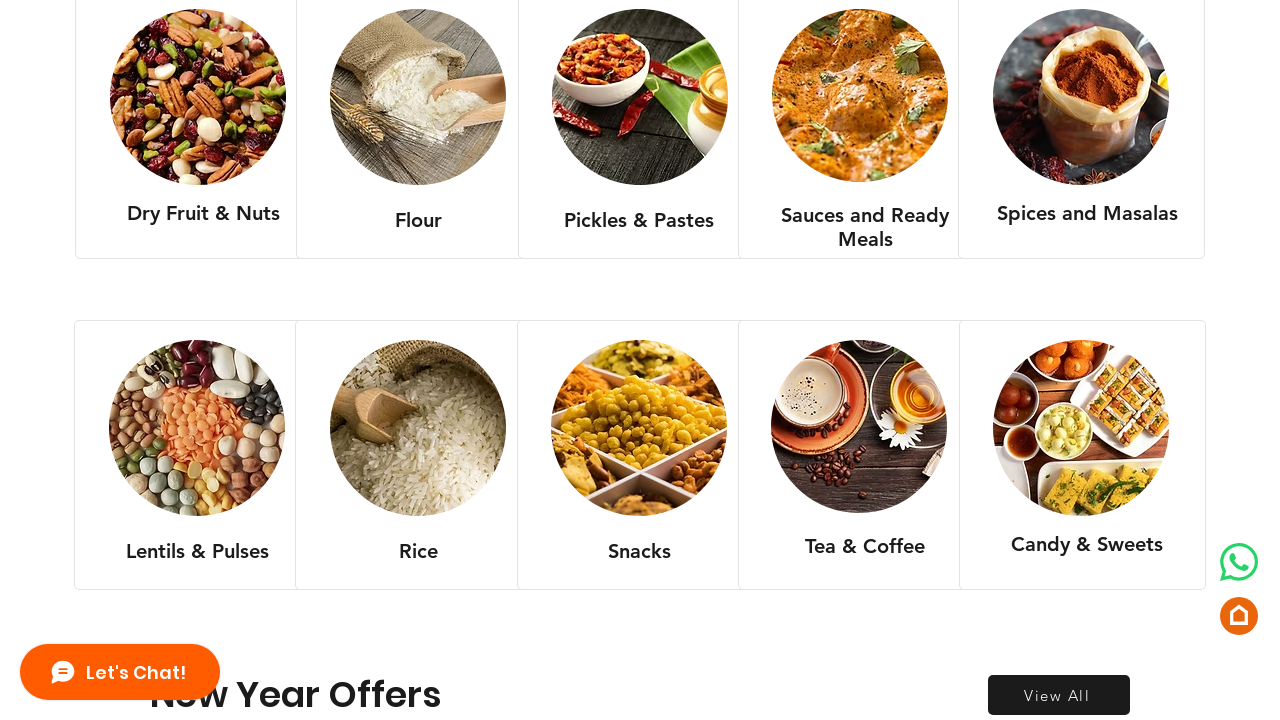